Tests the registration flow by entering an email address and clicking the enter button, then verifying navigation to the Register page.

Starting URL: http://demo.automationtesting.in/Index.html

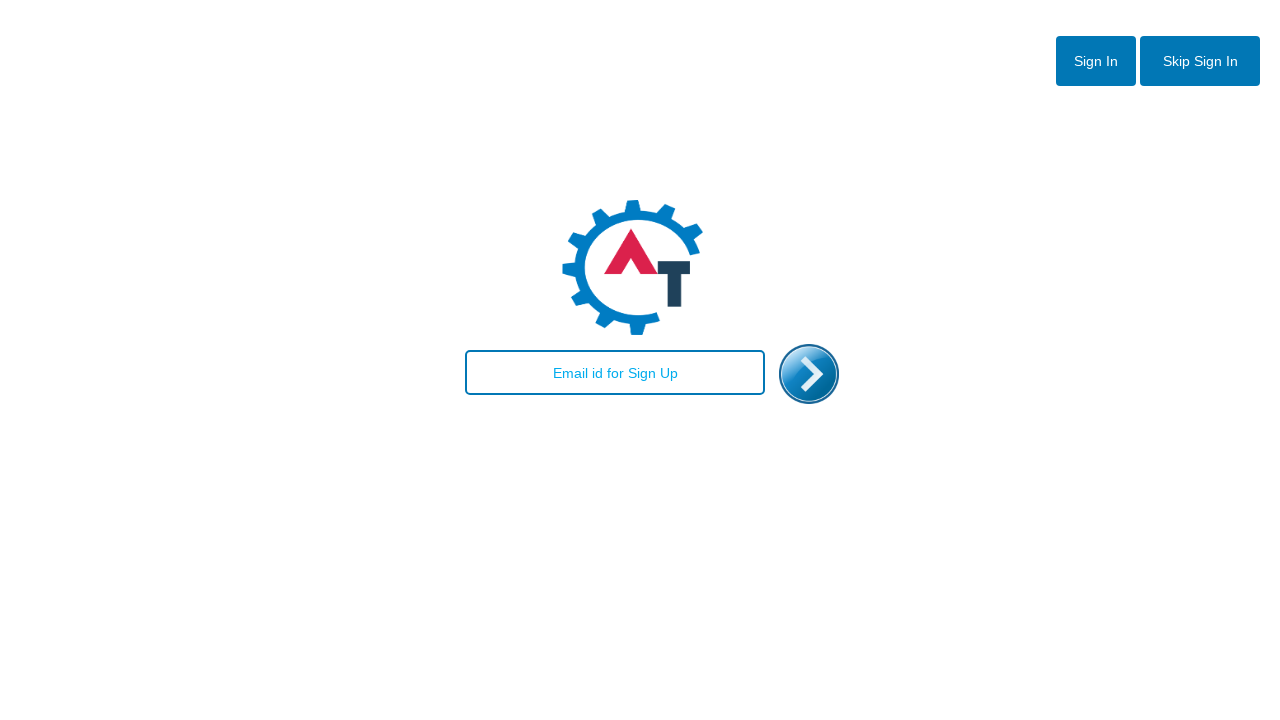

Filled email field with 'sarah.wilson@testmail.com' on #email
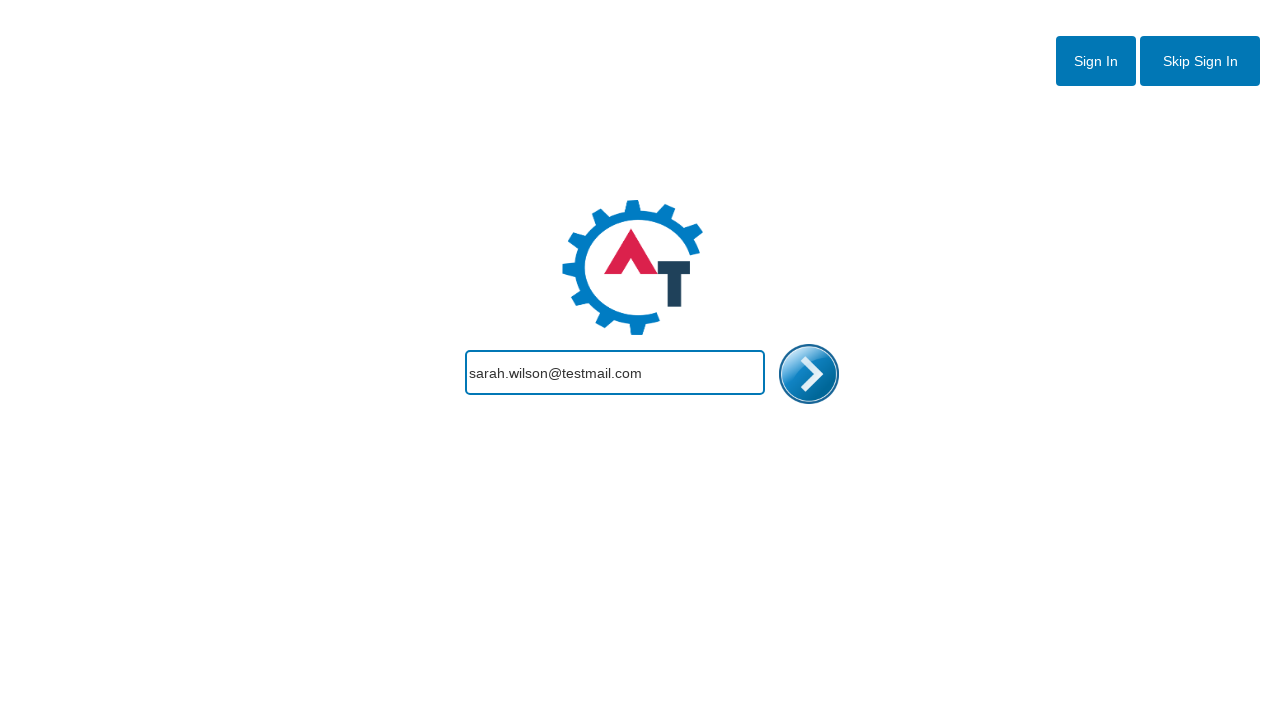

Clicked enter button to submit registration email at (809, 374) on #enterimg
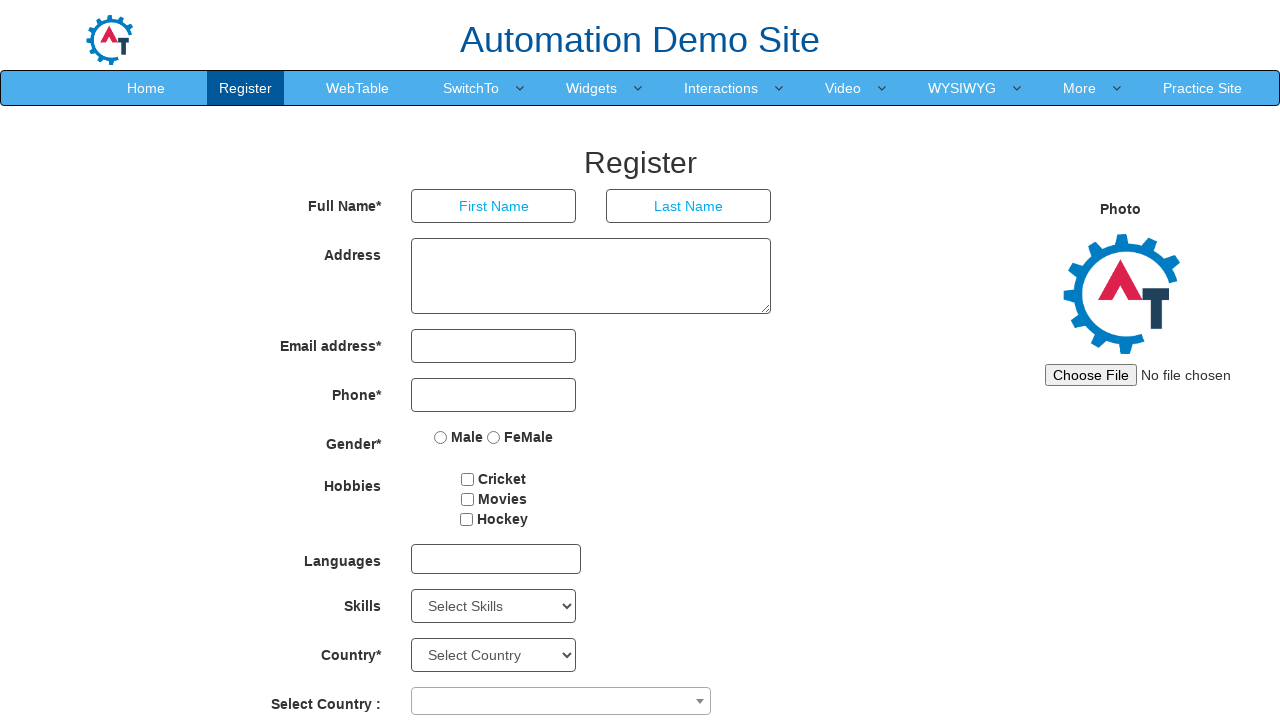

Page loaded and DOM content ready after navigation to Register page
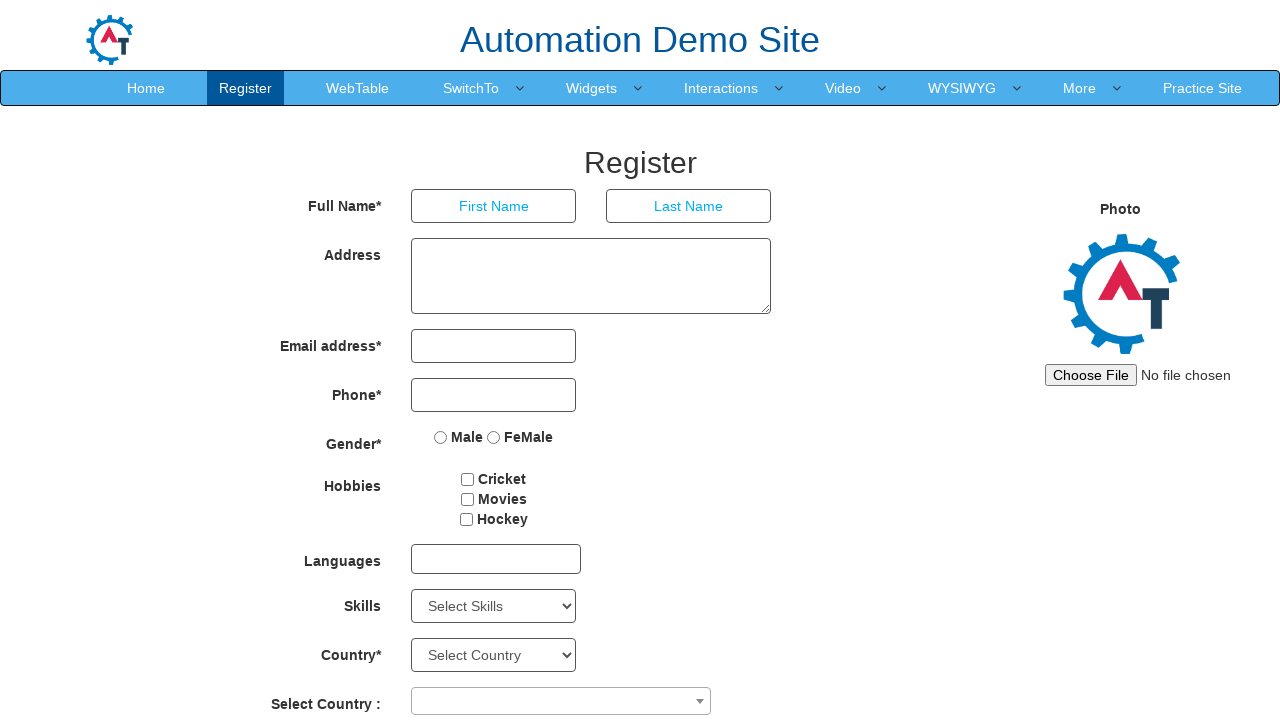

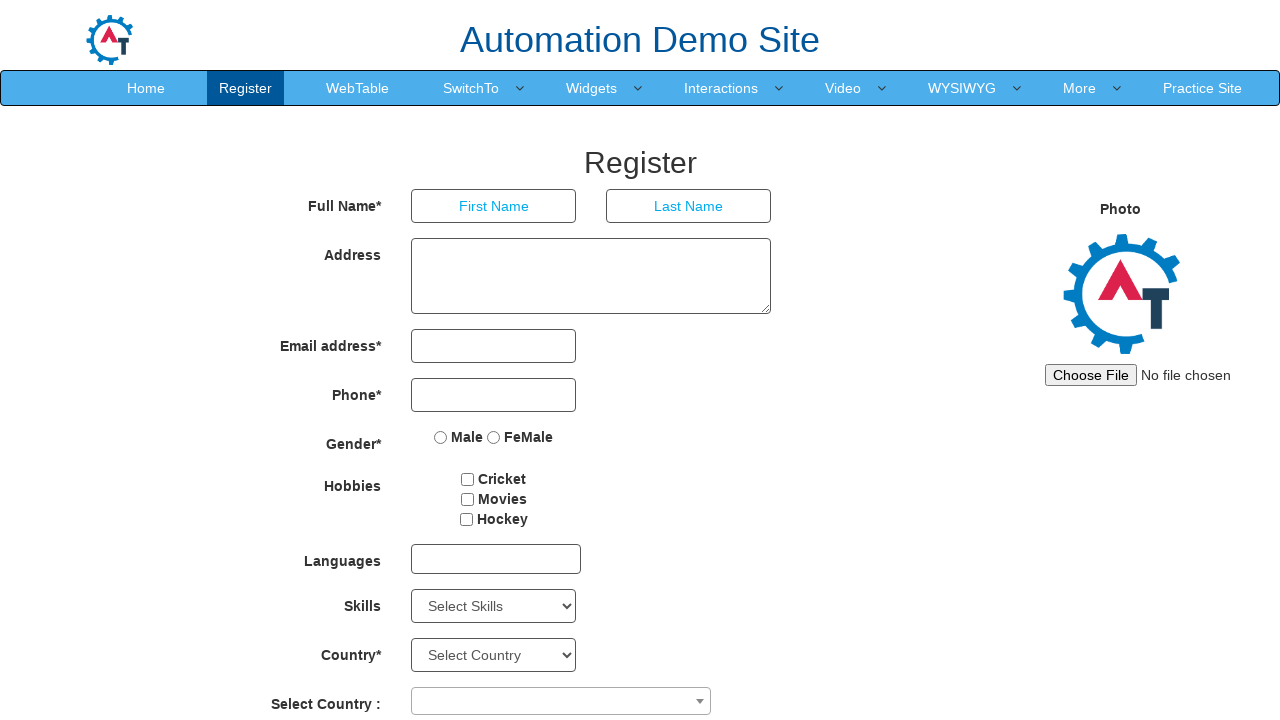